Tests confirmation popup by clicking the teal button and dismissing the confirmation dialog

Starting URL: https://kristinek.github.io/site/examples/alerts_popups

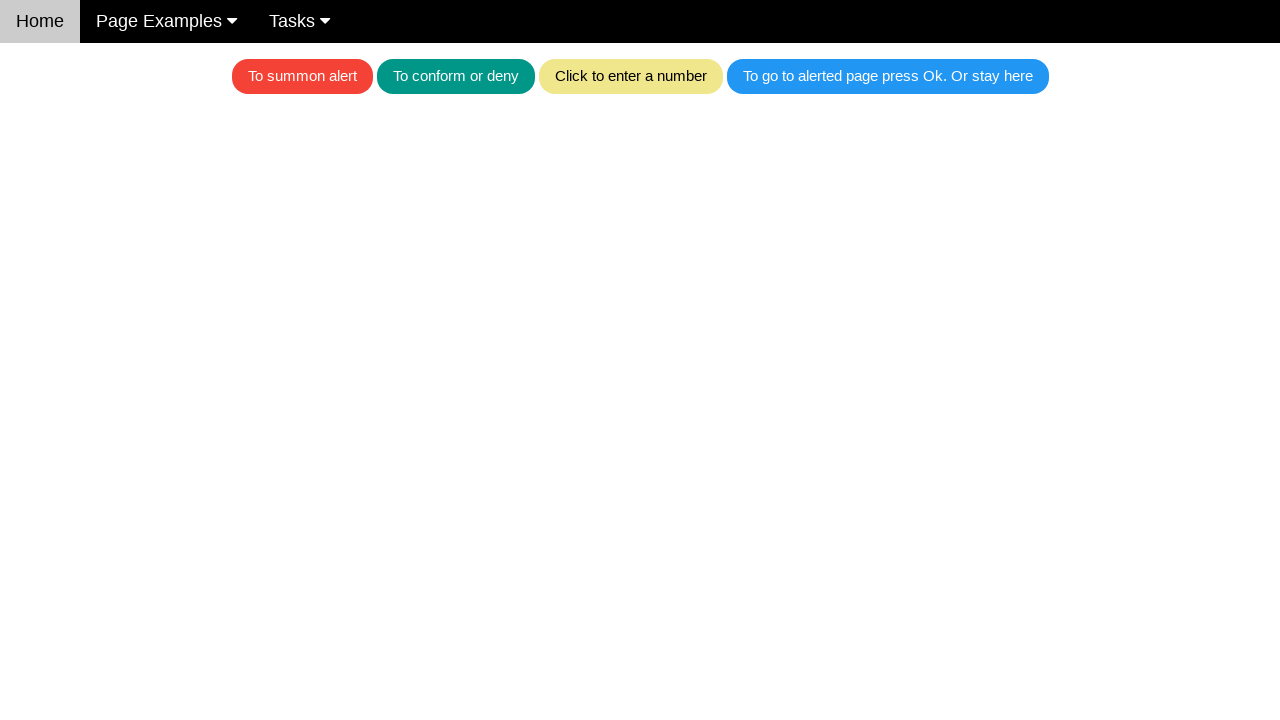

Set up dialog handler to dismiss confirmation popup
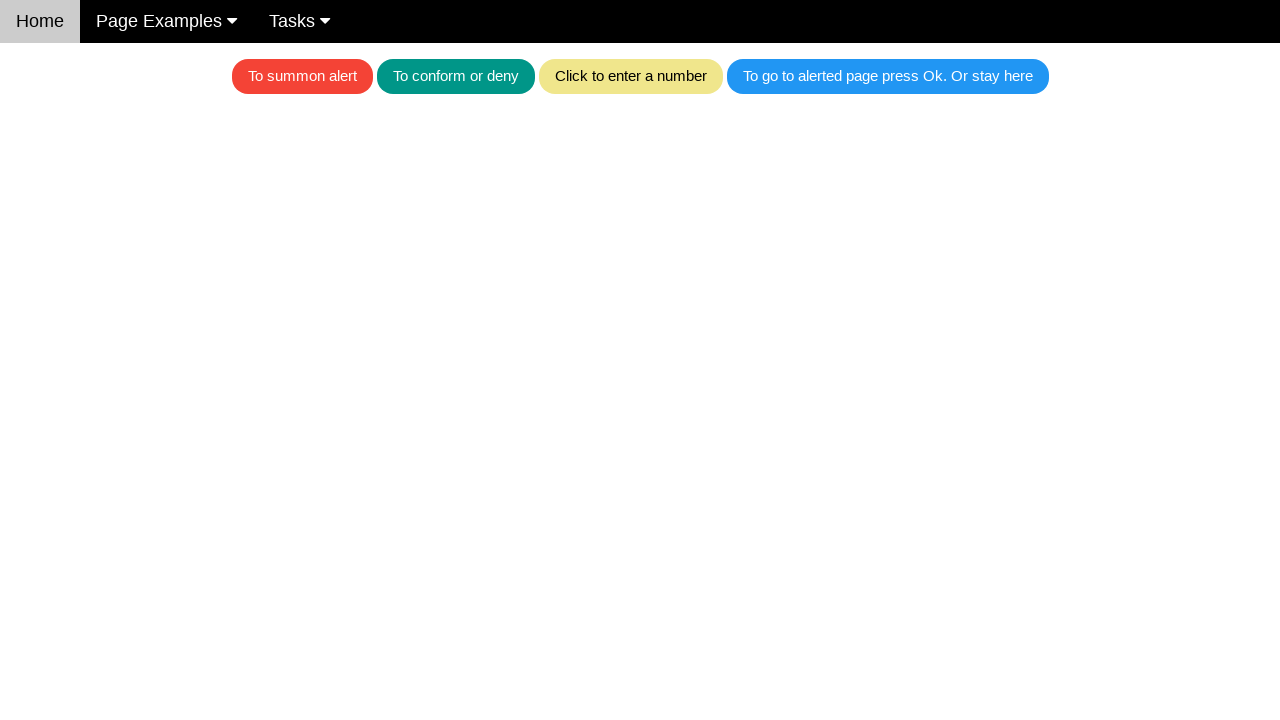

Clicked the teal button to trigger confirmation popup at (456, 76) on .w3-teal
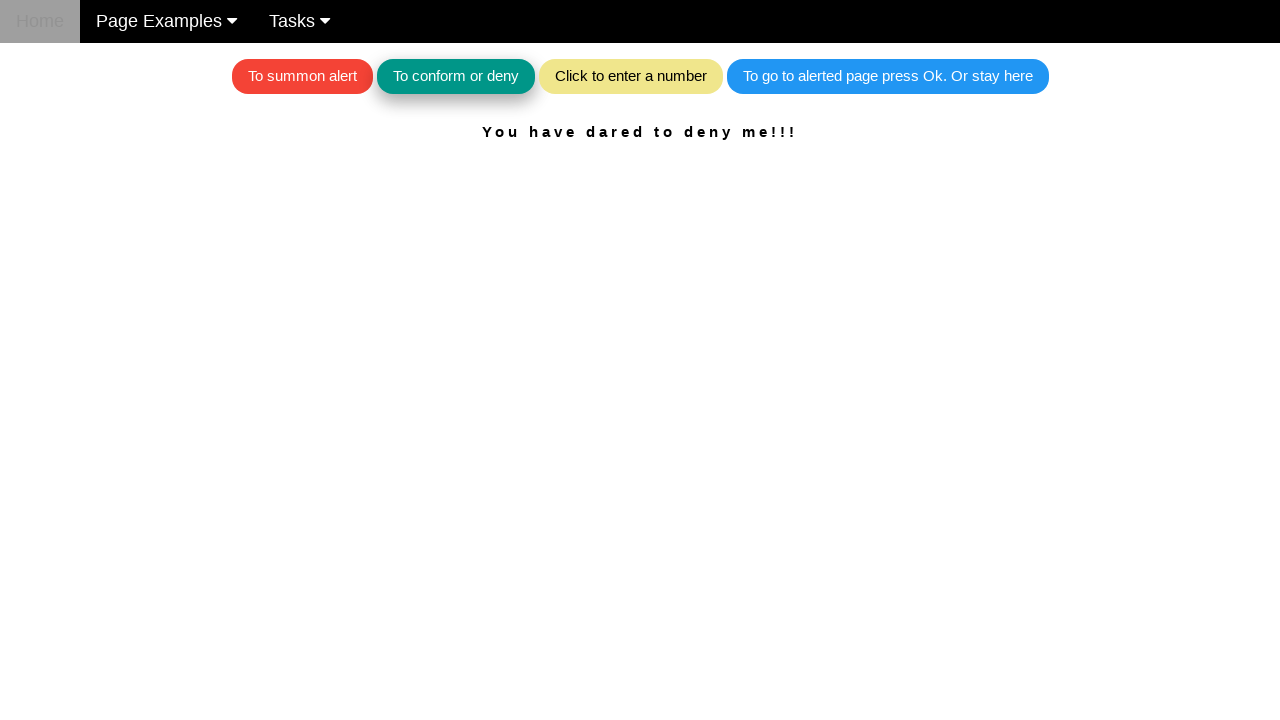

Waited for confirmation dialog to be dismissed
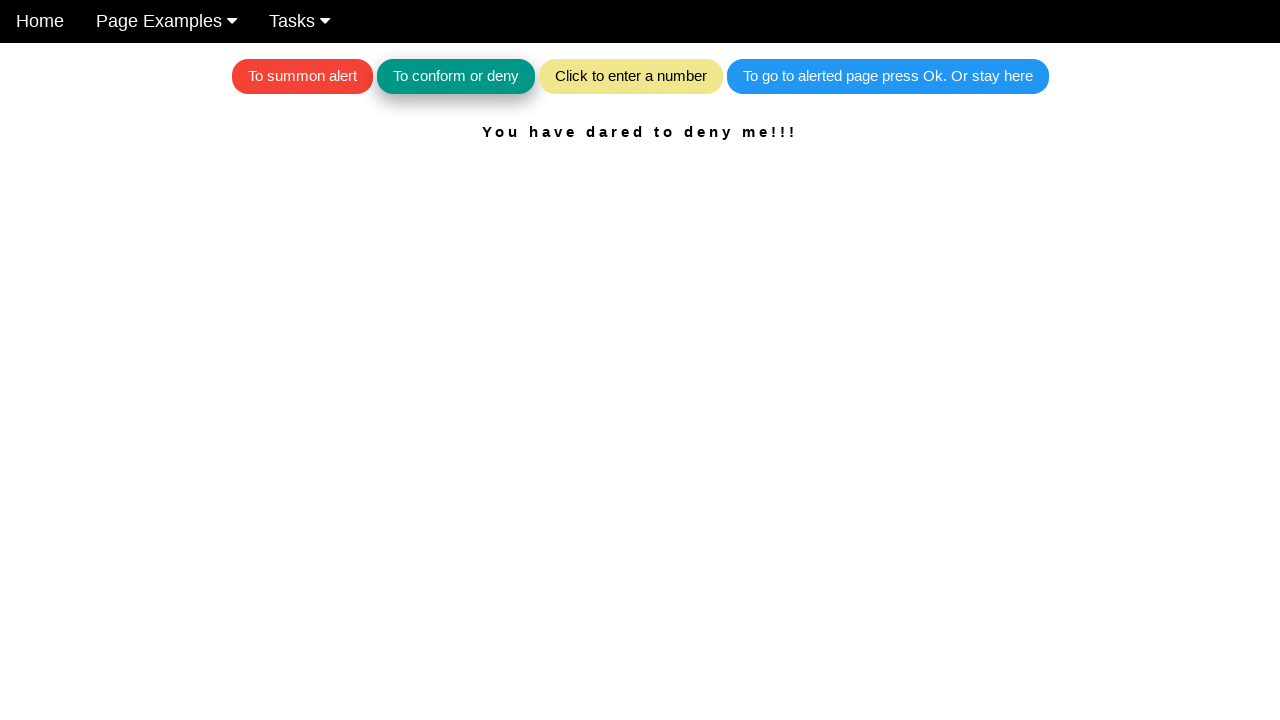

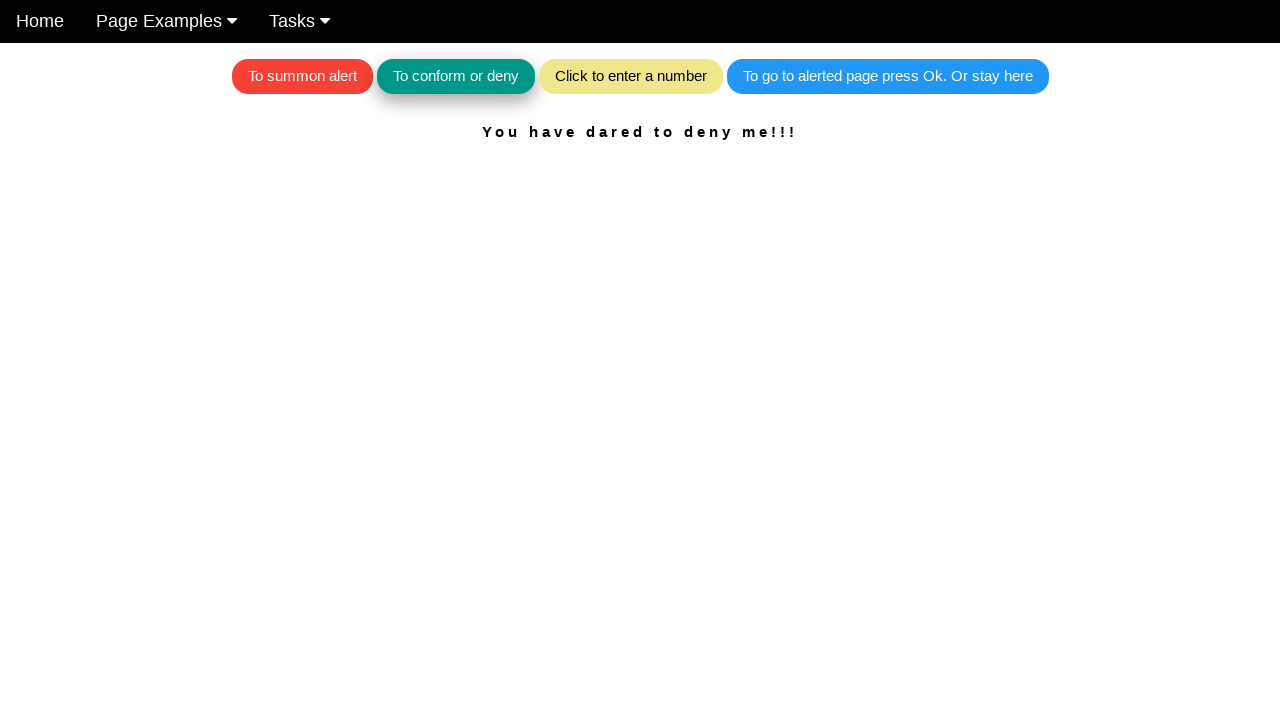